Tests opening a new browser window by navigating to the windows page, opening a new window, and navigating to the typos page in the new window, then verifying two windows are open.

Starting URL: http://the-internet.herokuapp.com/windows

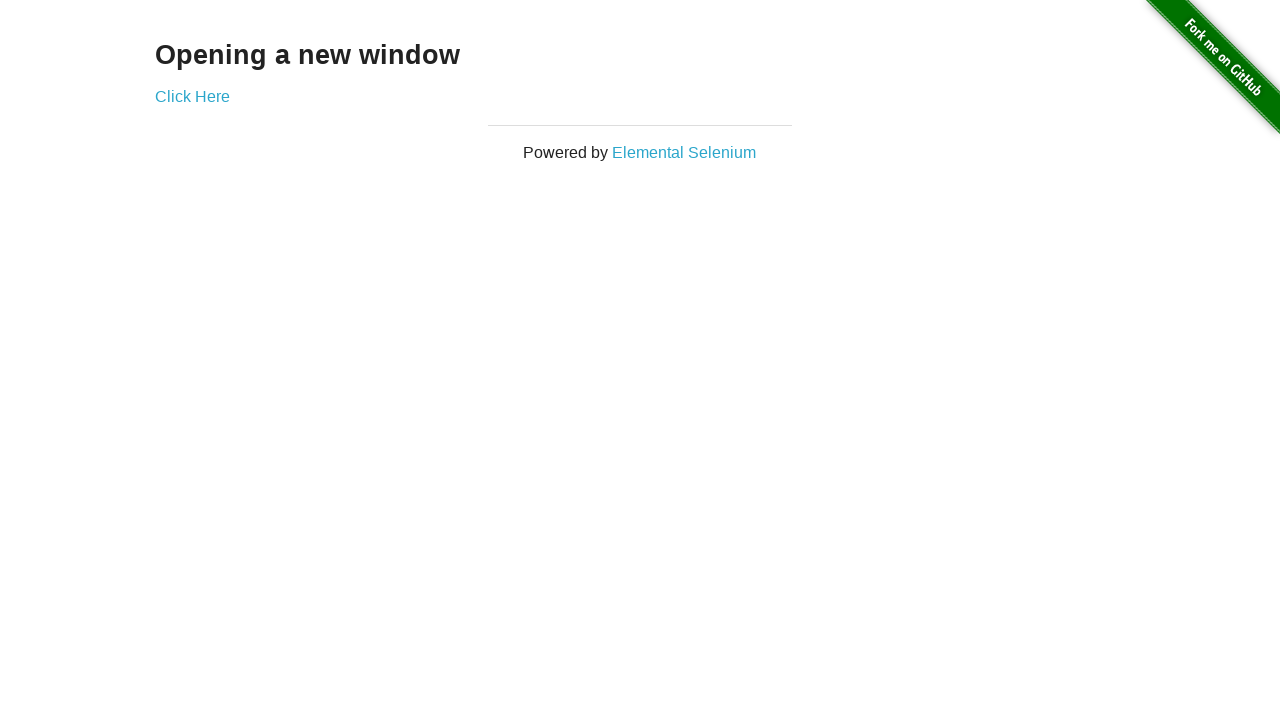

Opened a new browser window
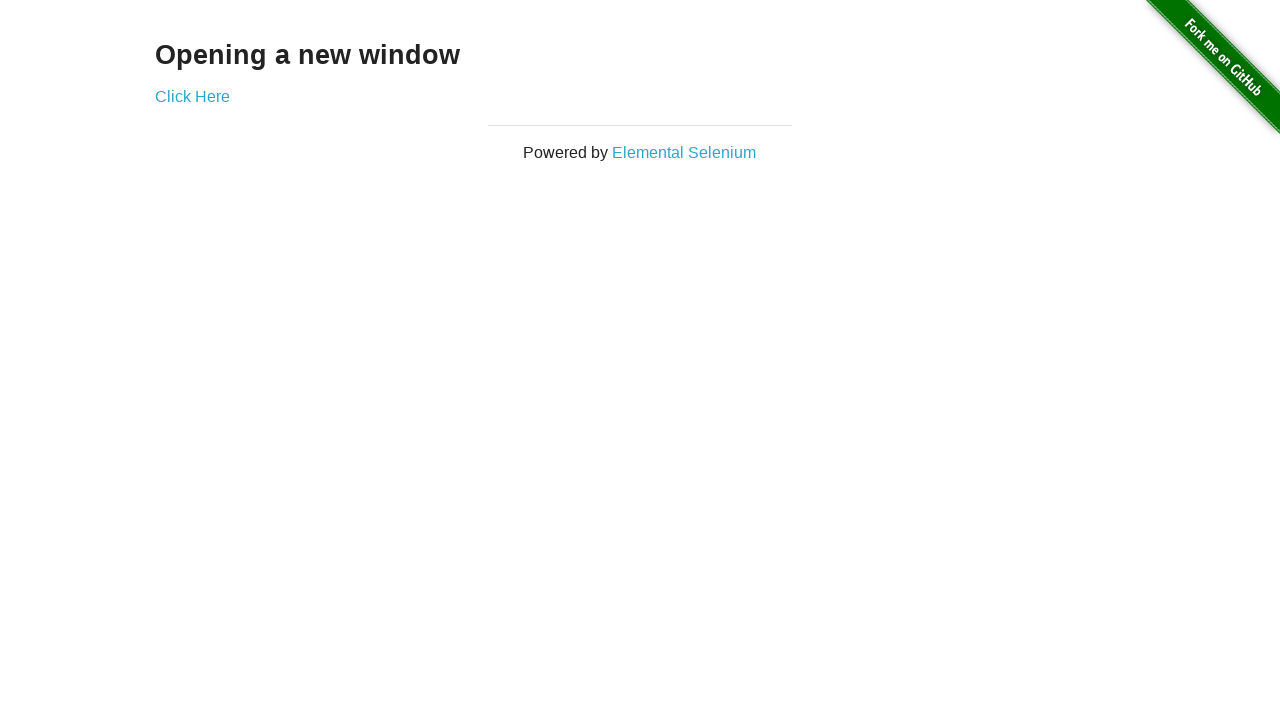

Navigated to the typos page in the new window
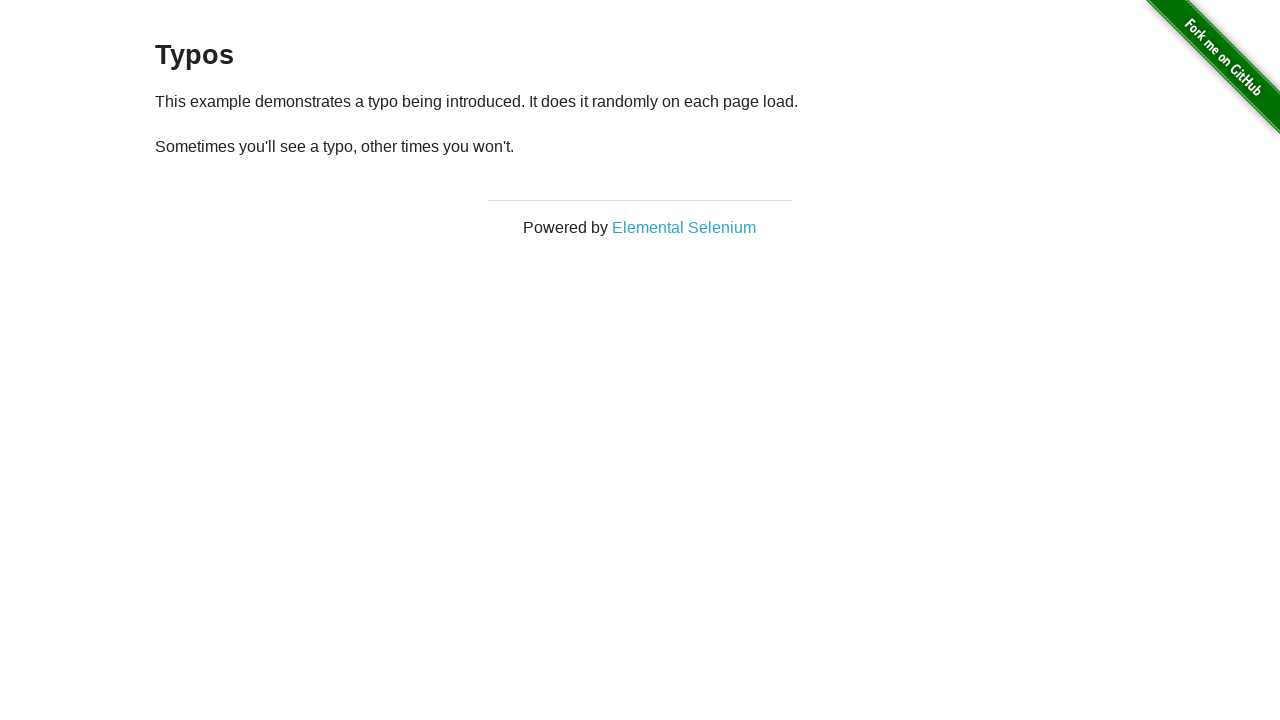

Typos page finished loading
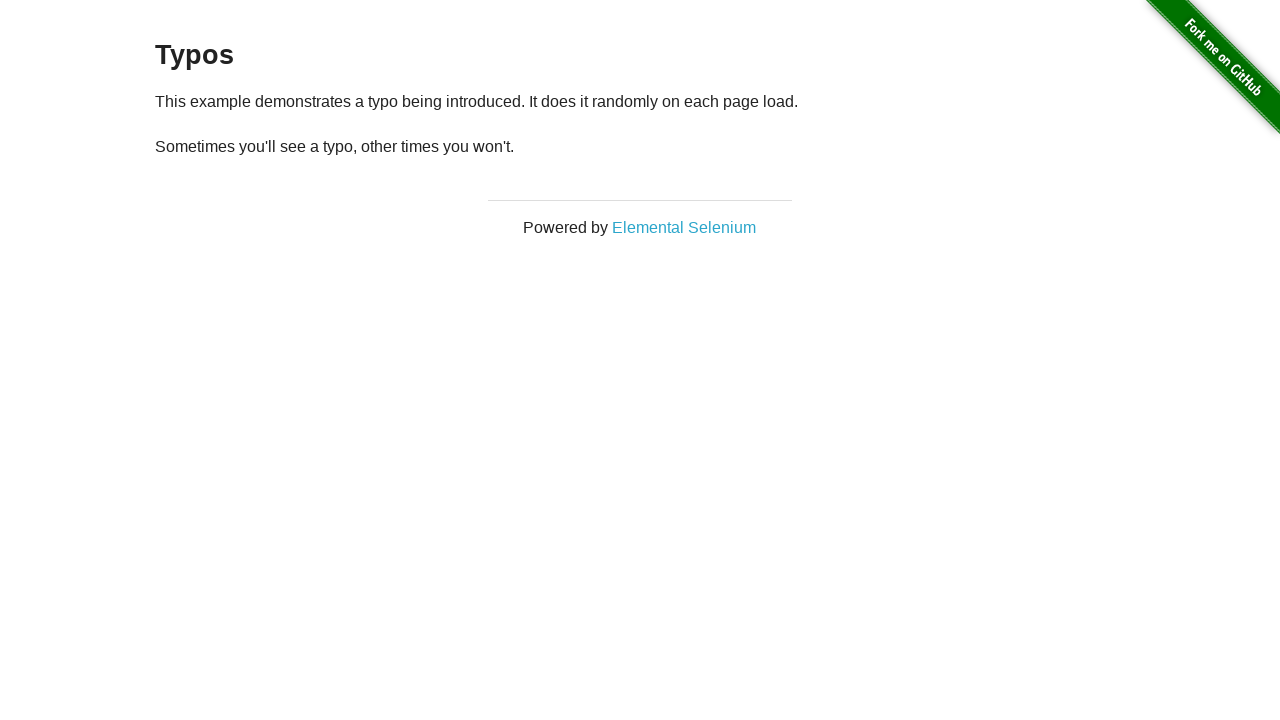

Verified that two windows are open
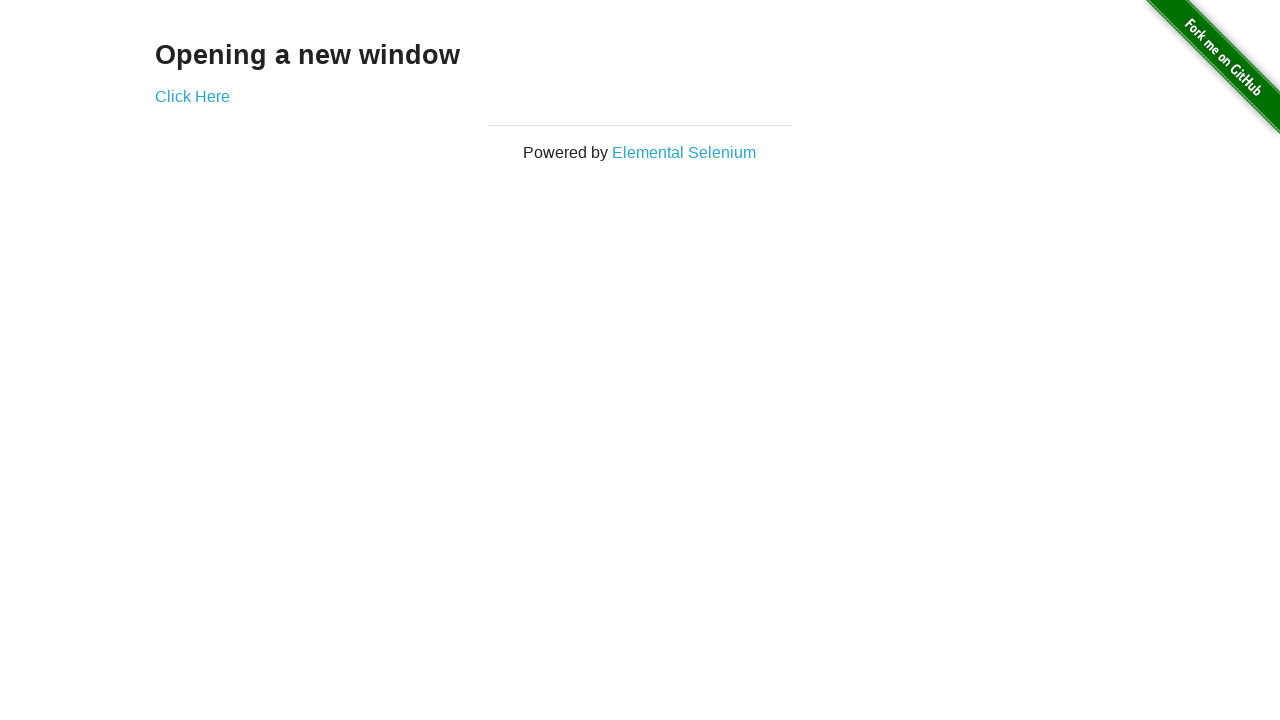

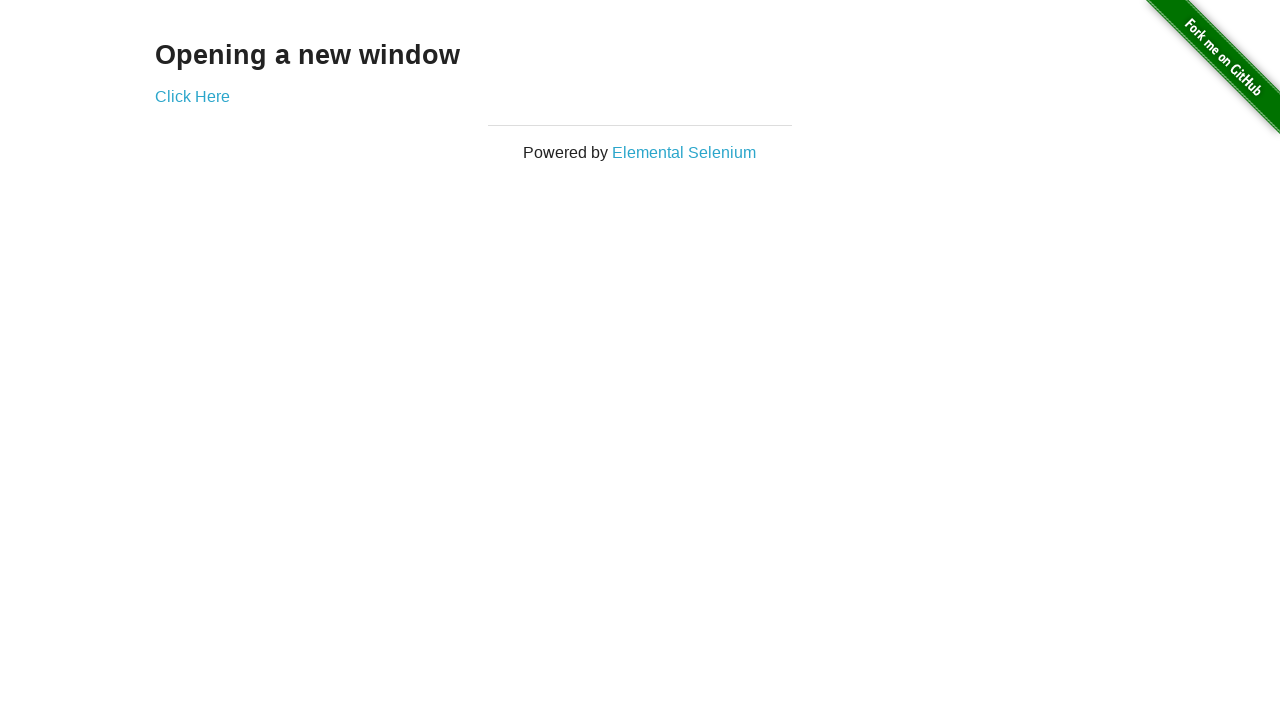